Tests dropdown selection functionality by iterating through options and selecting a specific value

Starting URL: https://letcode.in/dropdowns

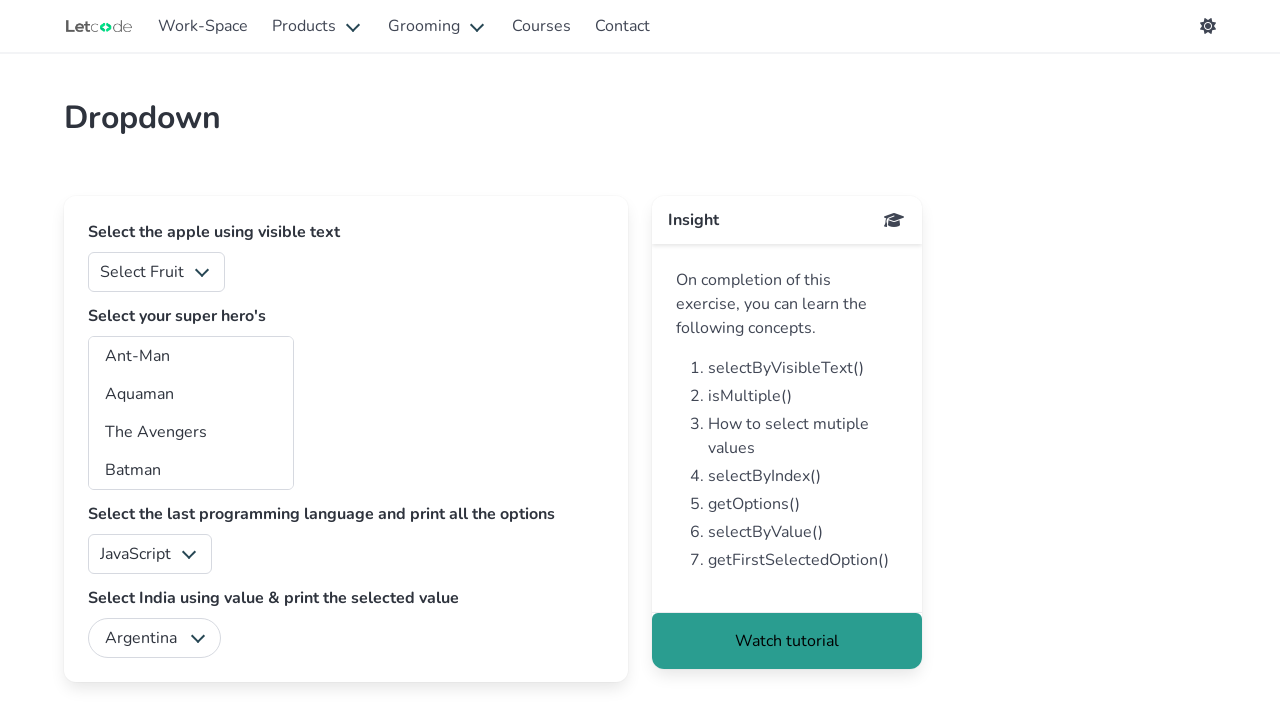

Located the fruits dropdown element
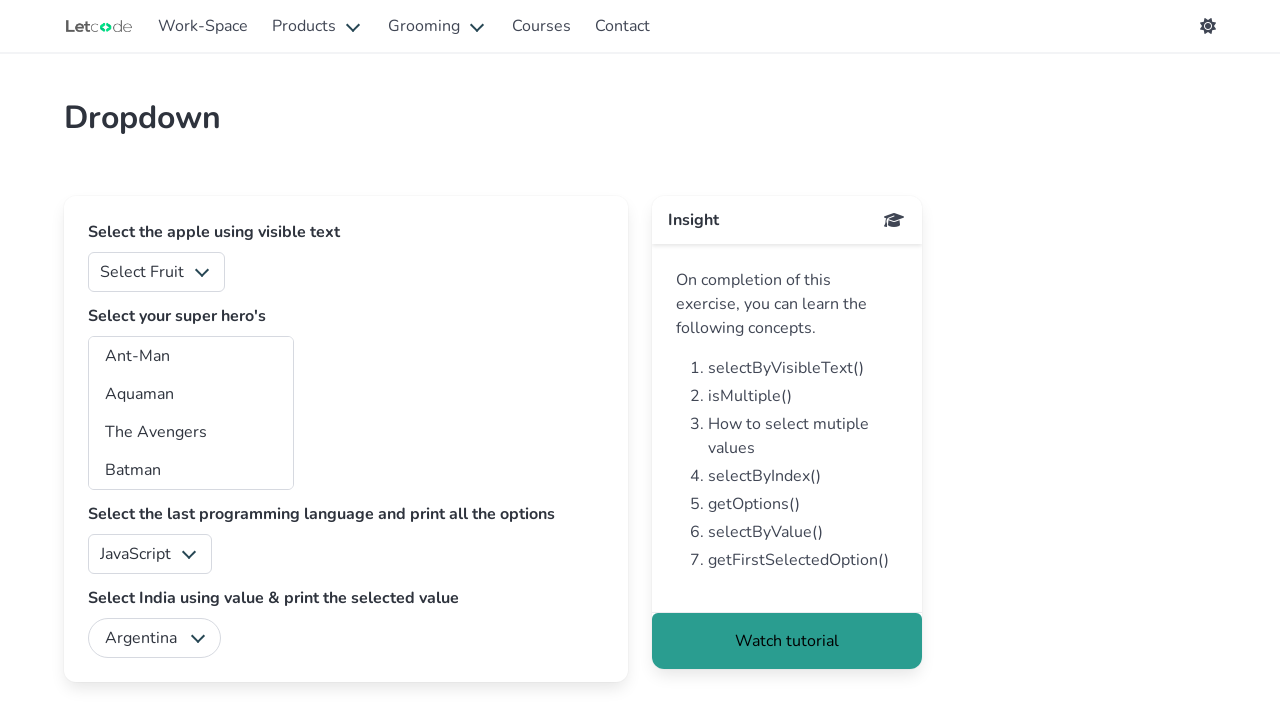

Retrieved all dropdown options
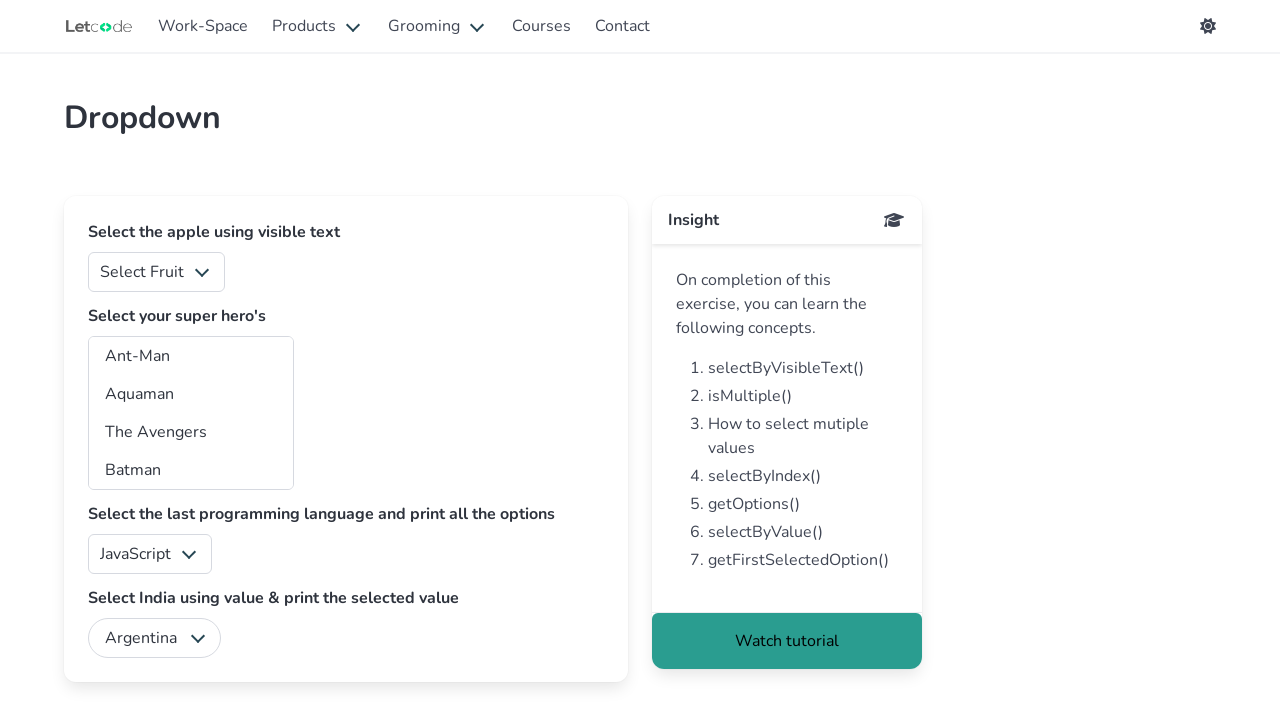

Selected 'Orange' from the dropdown menu on select#fruits
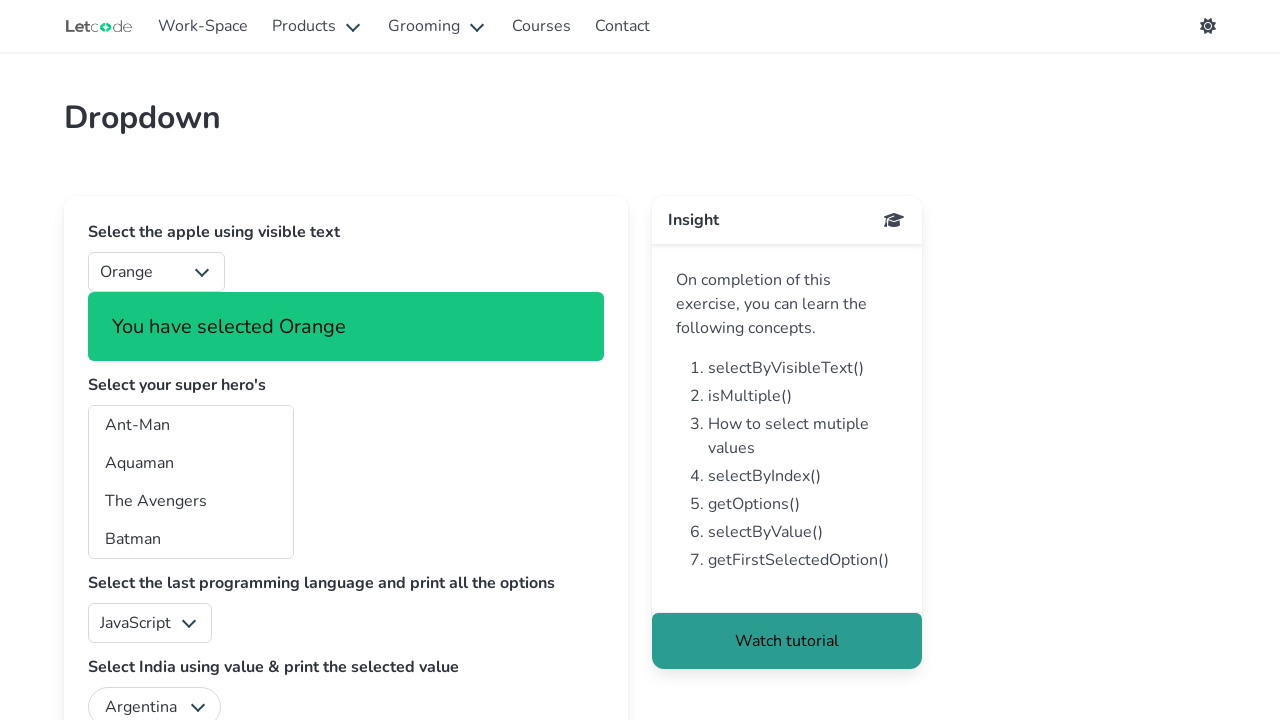

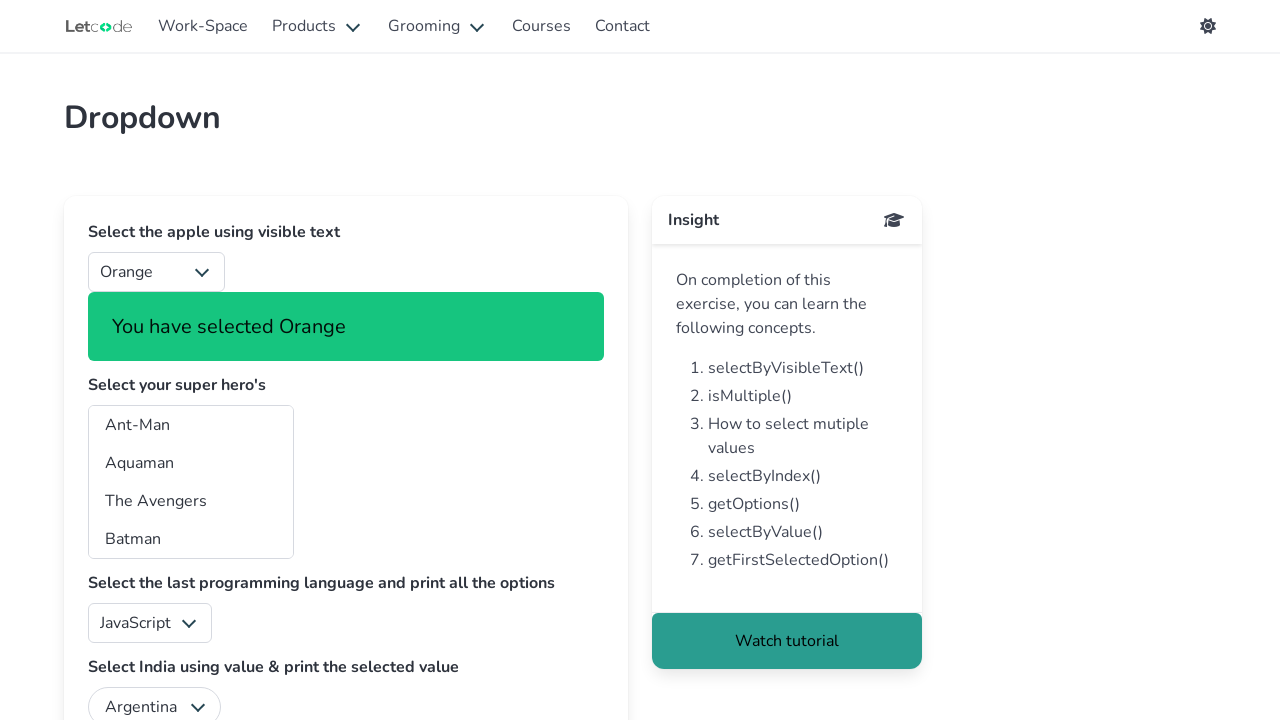